Tests XPath selectors by finding various elements on a typos page, then navigates to the main page to test notification link clicking and browser navigation

Starting URL: https://the-internet.herokuapp.com/typos

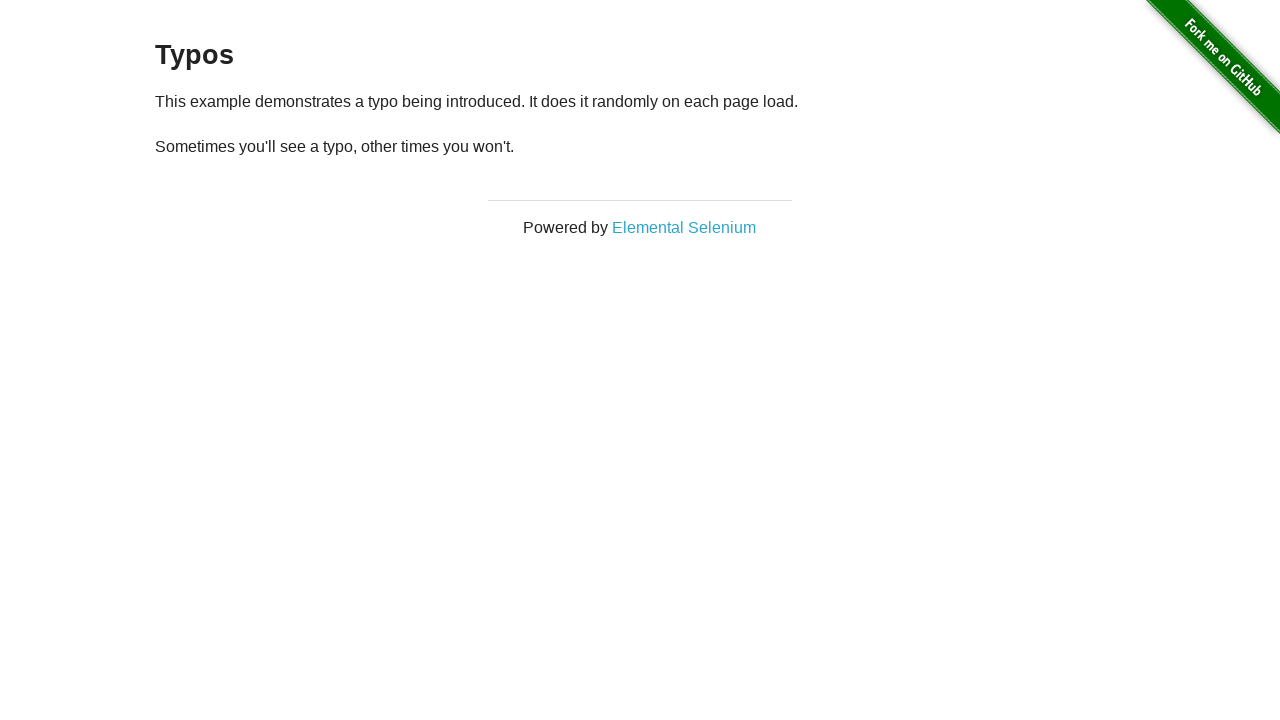

Located heading element using absolute XPath
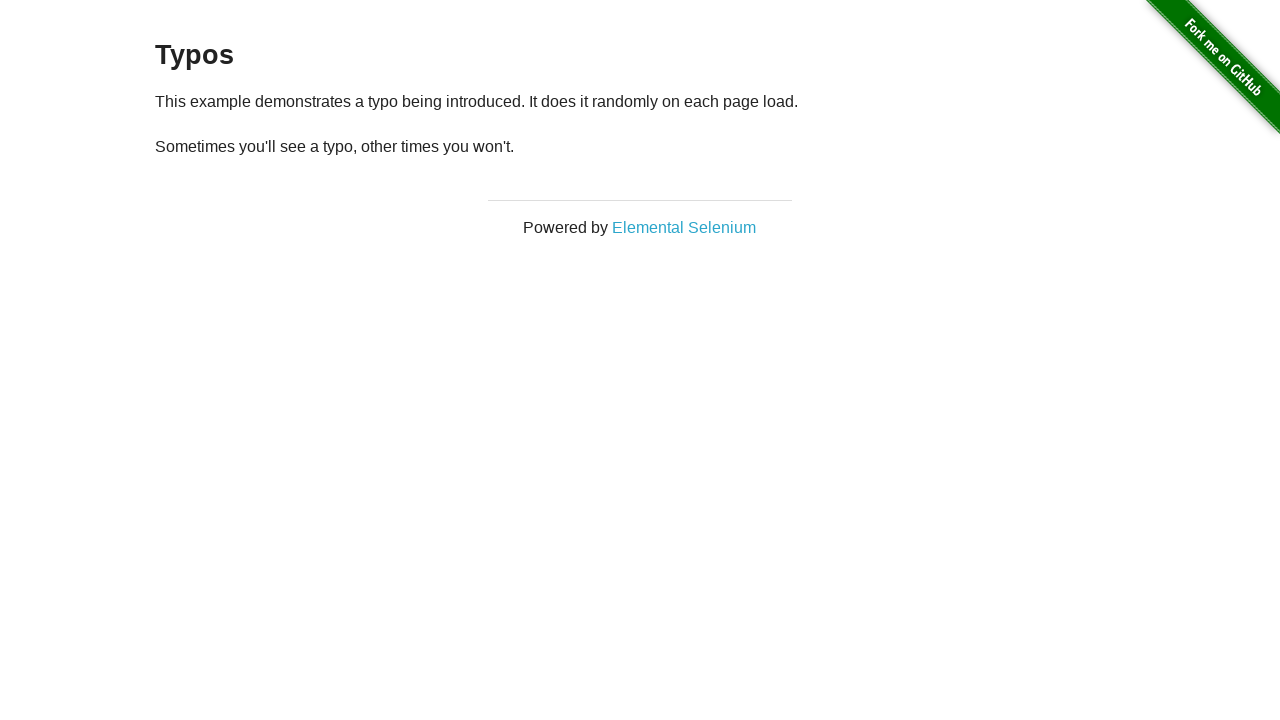

Located heading element using simplified XPath
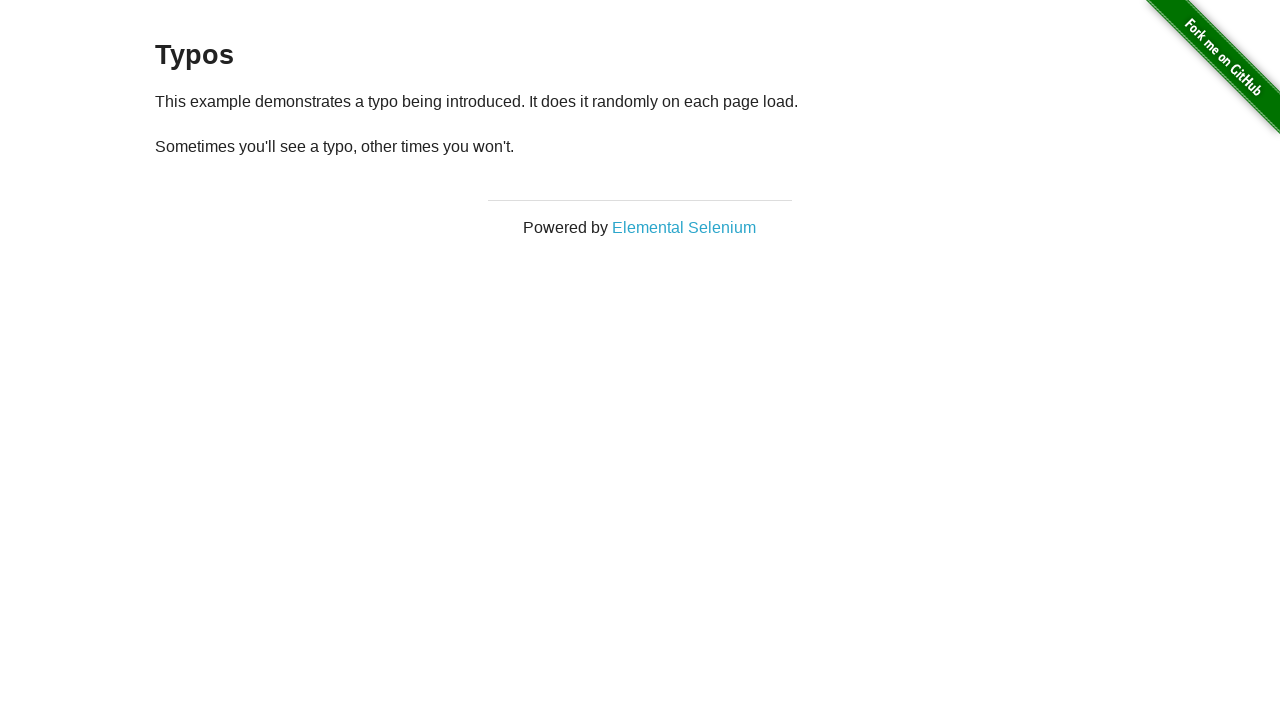

Found all paragraph elements on the typos page
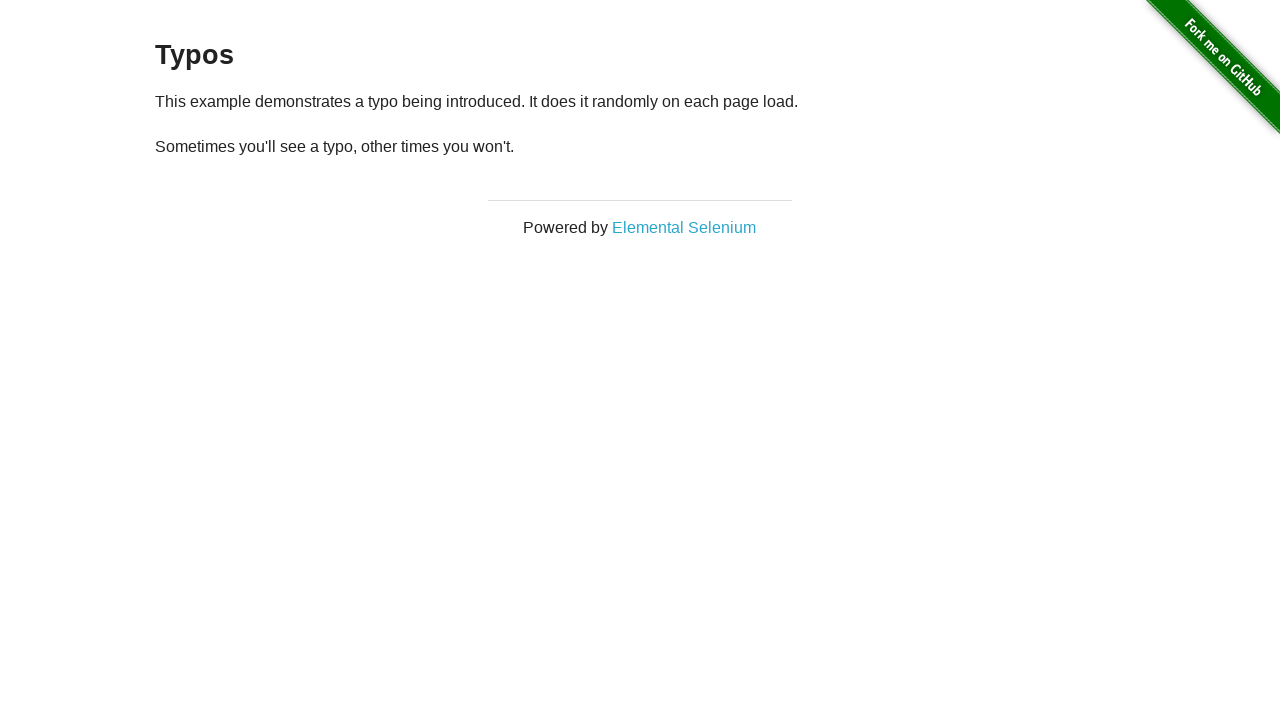

Navigated to main page at https://the-internet.herokuapp.com
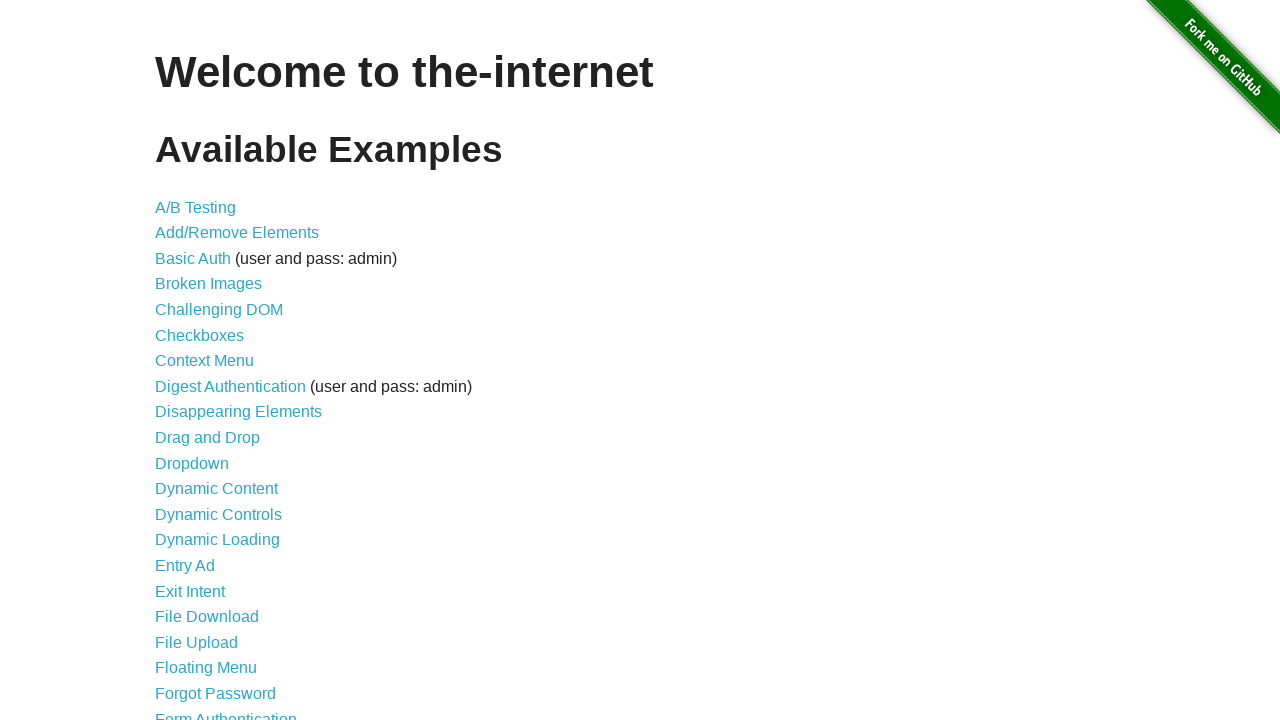

Clicked notification link using XPath href contains selector at (234, 420) on xpath=//a[contains(@href,'notification')]
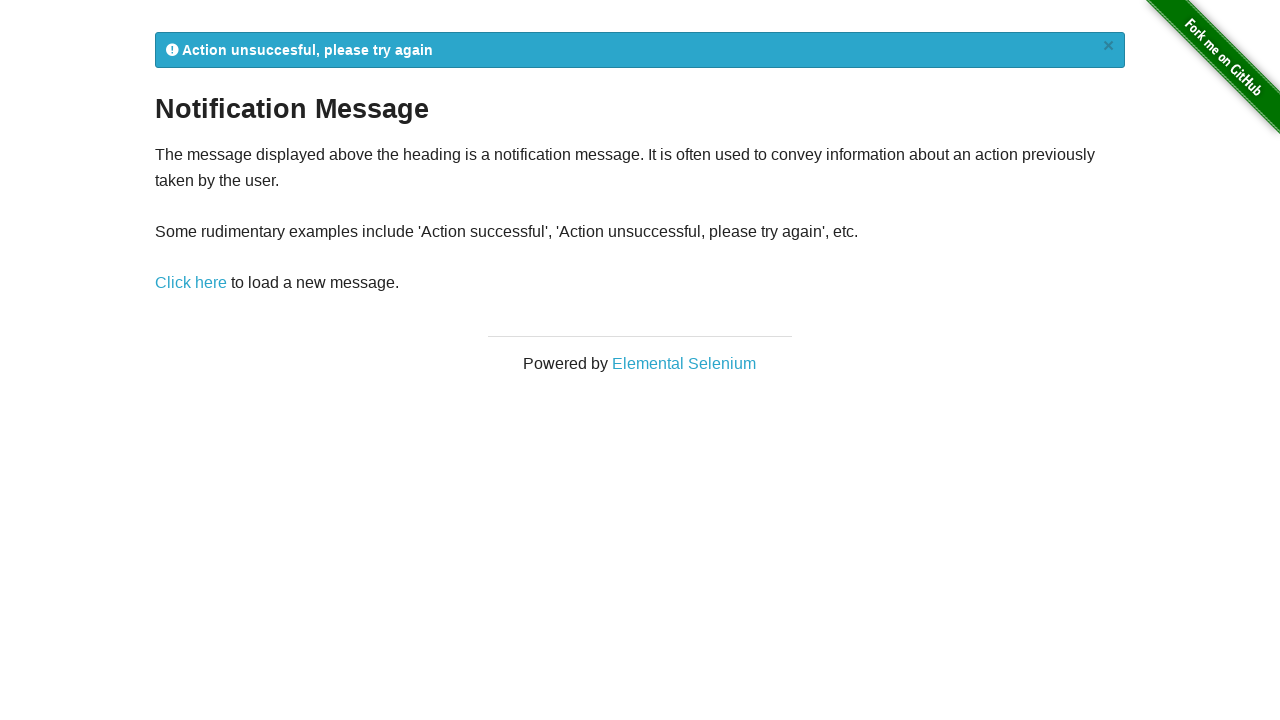

Navigated back to main page
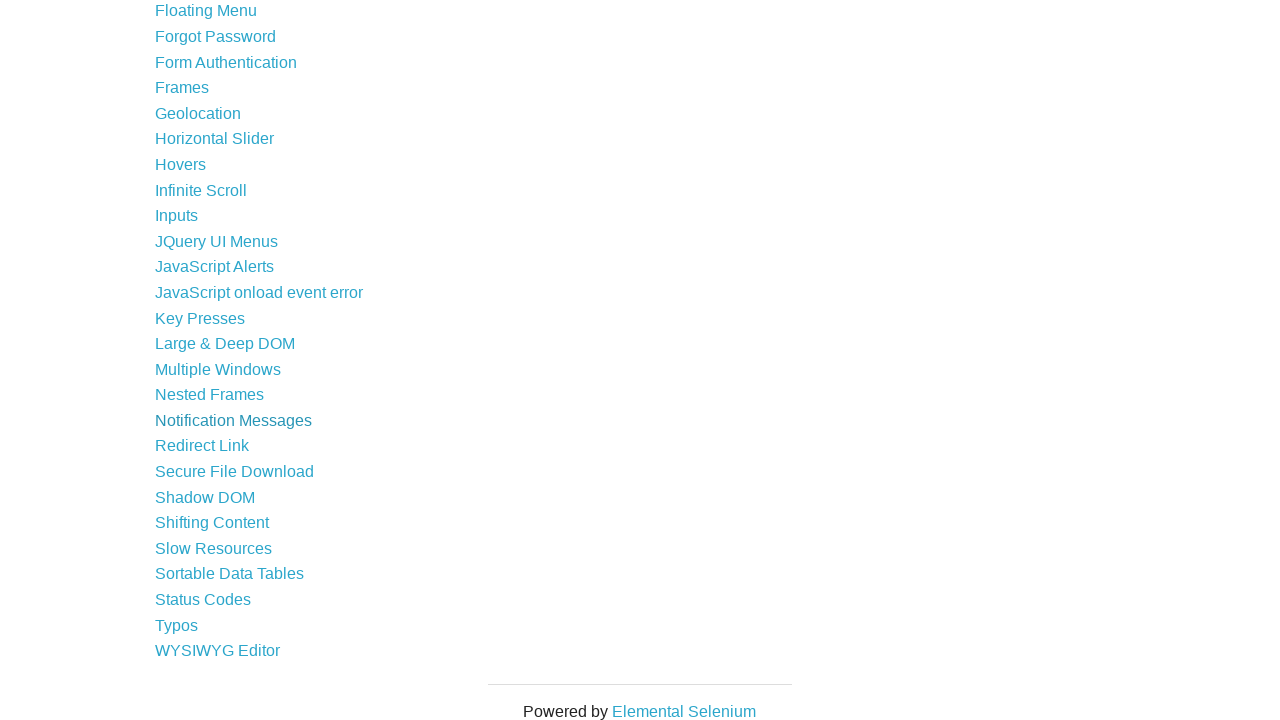

Located notification link using XPath text contains selector
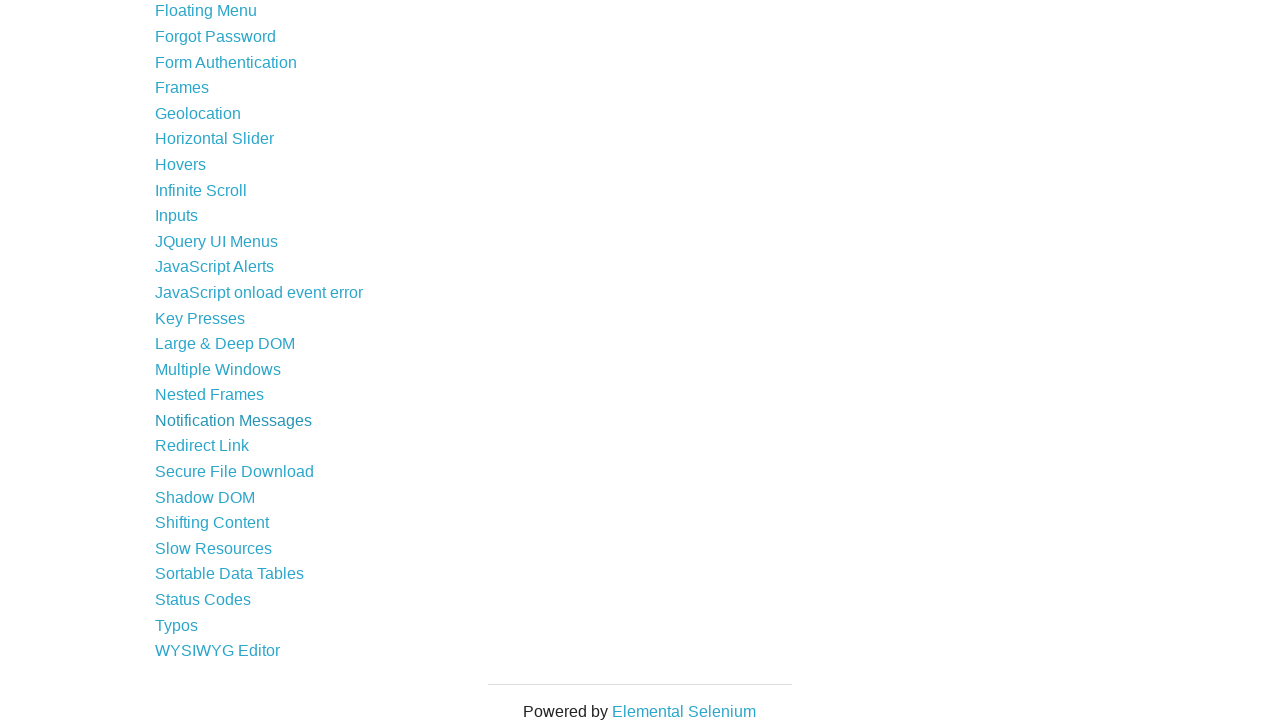

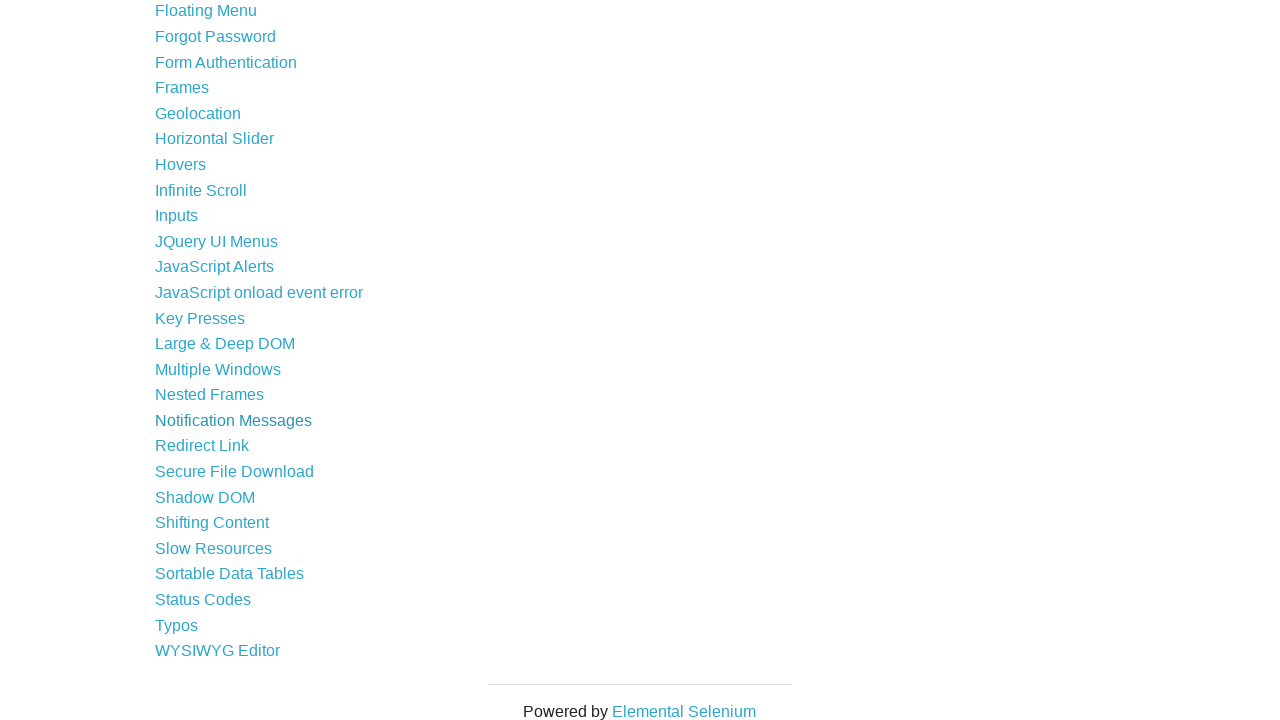